Tests drag-and-drop functionality on jQueryUI demo site by navigating to the Droppable demo page, switching to the demo iframe, and dragging an element onto a target drop zone.

Starting URL: https://jqueryui.com/

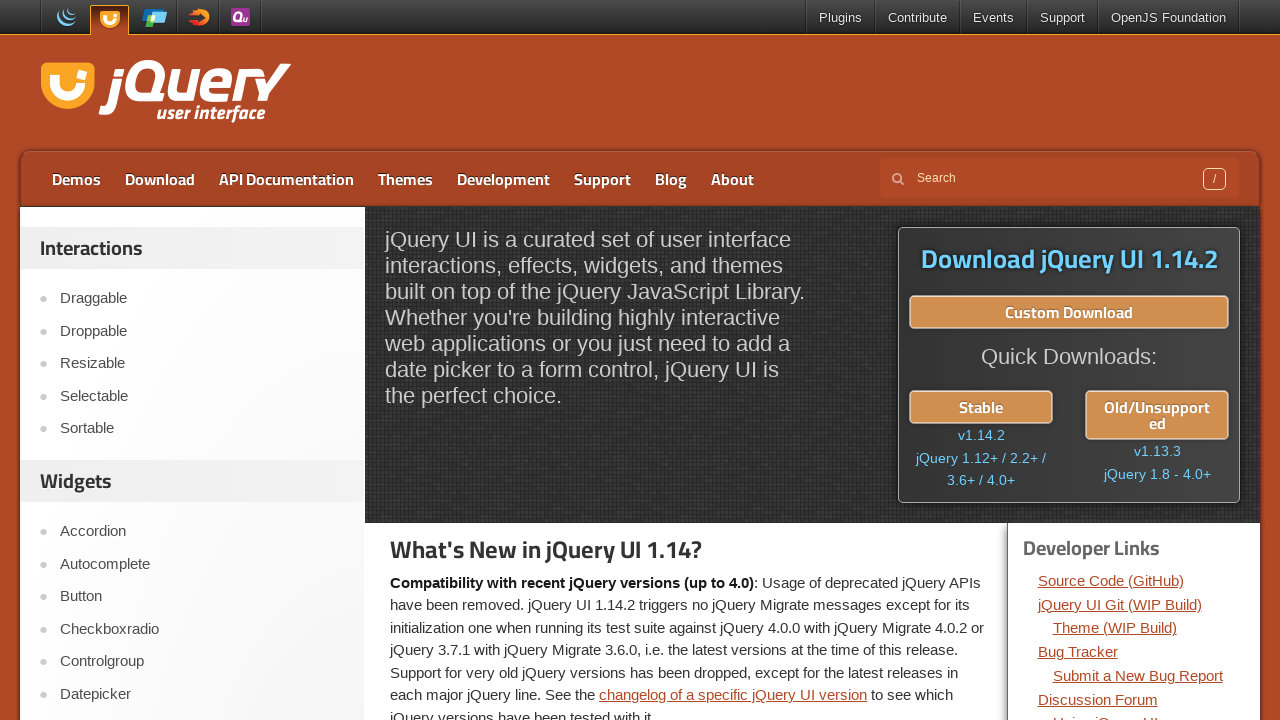

Clicked on the Droppable demo link at (202, 331) on a:has-text('Droppable')
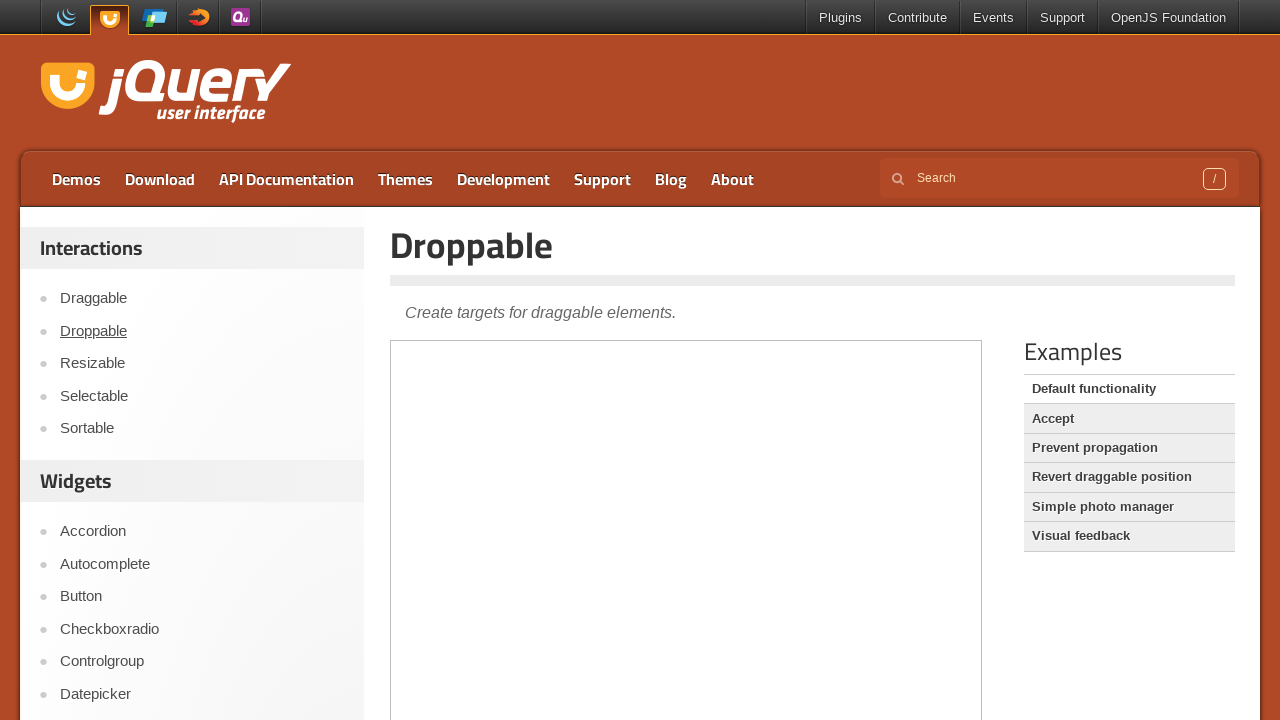

Located the demo iframe
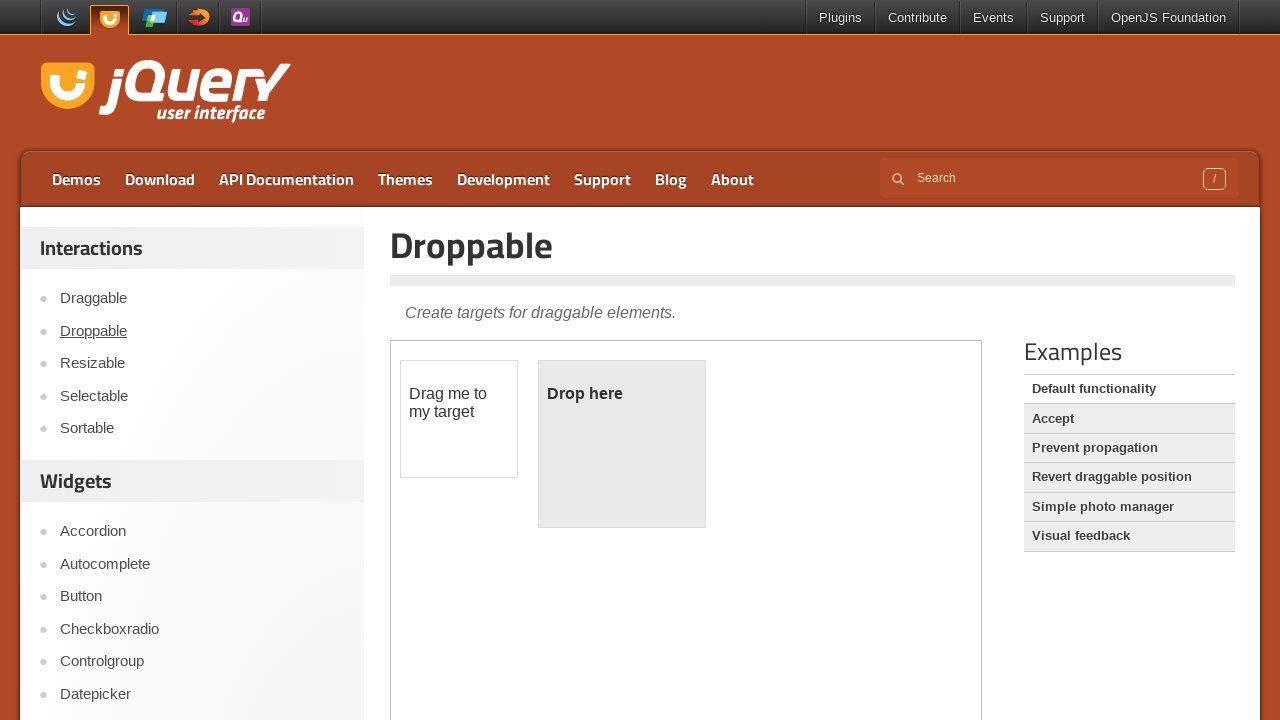

Located the draggable source element
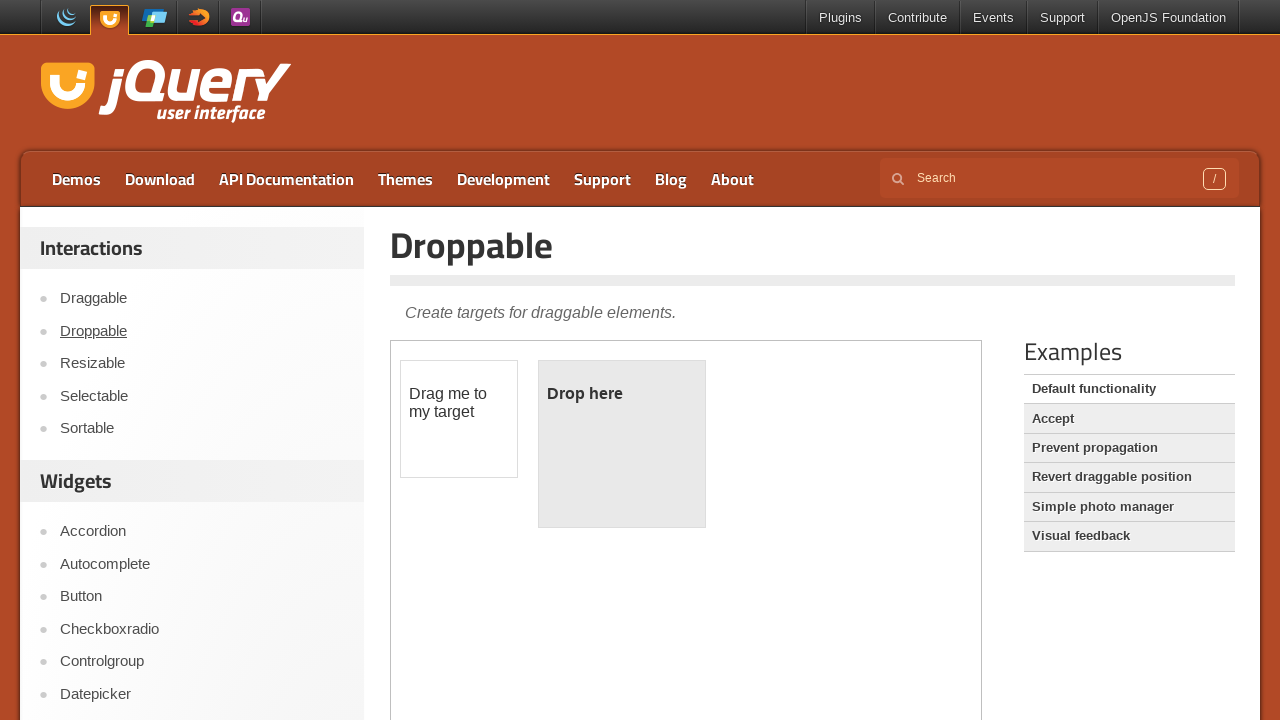

Located the droppable target element
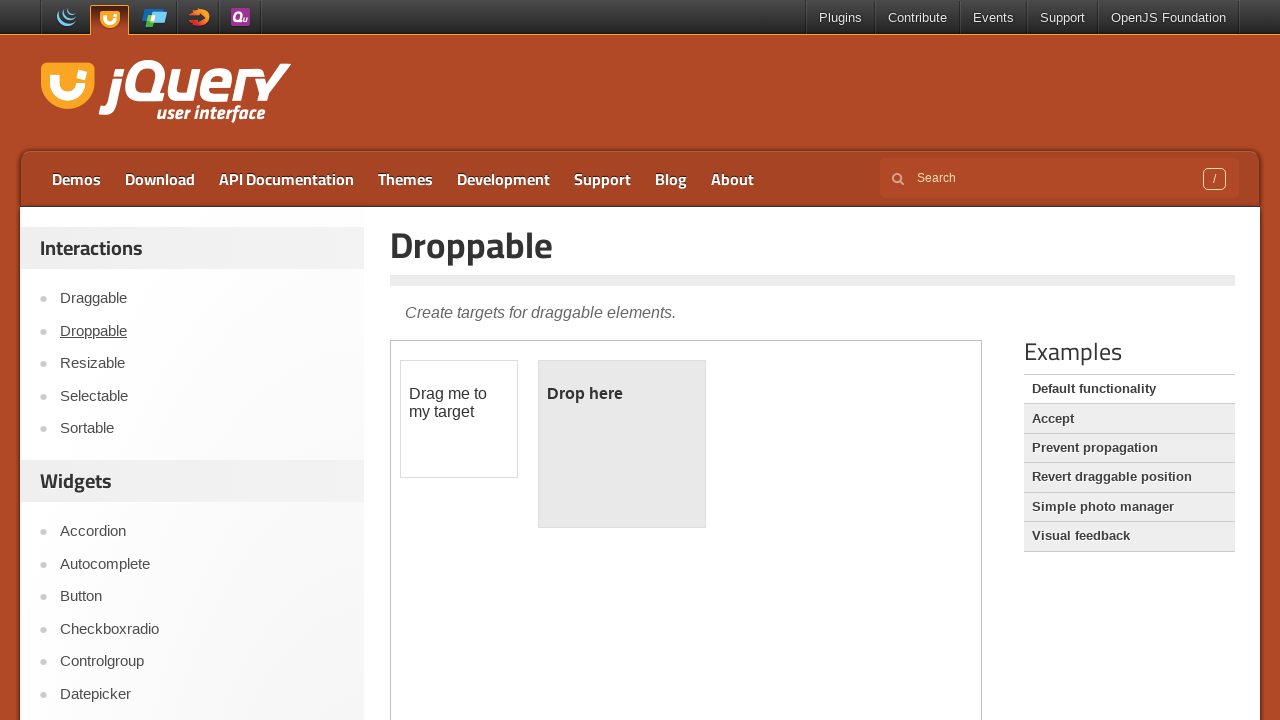

Dragged source element onto target drop zone at (622, 444)
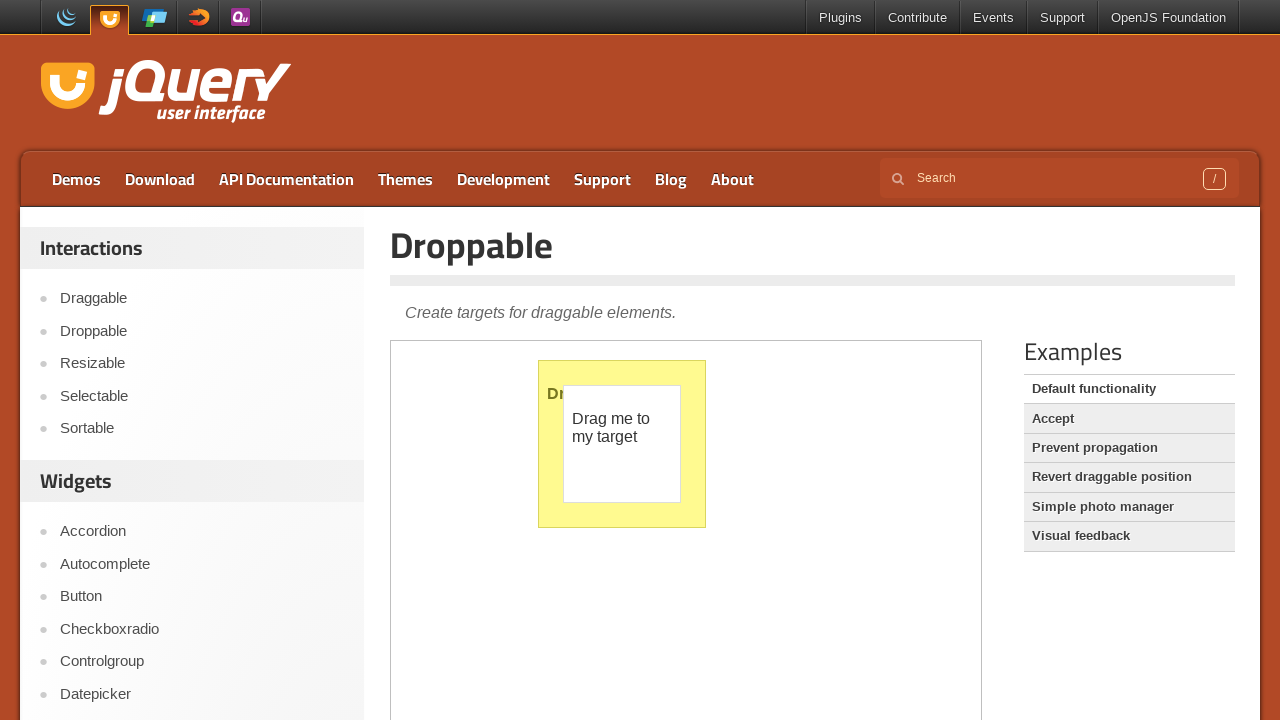

Verified drop was successful - target text changed to 'Dropped!'
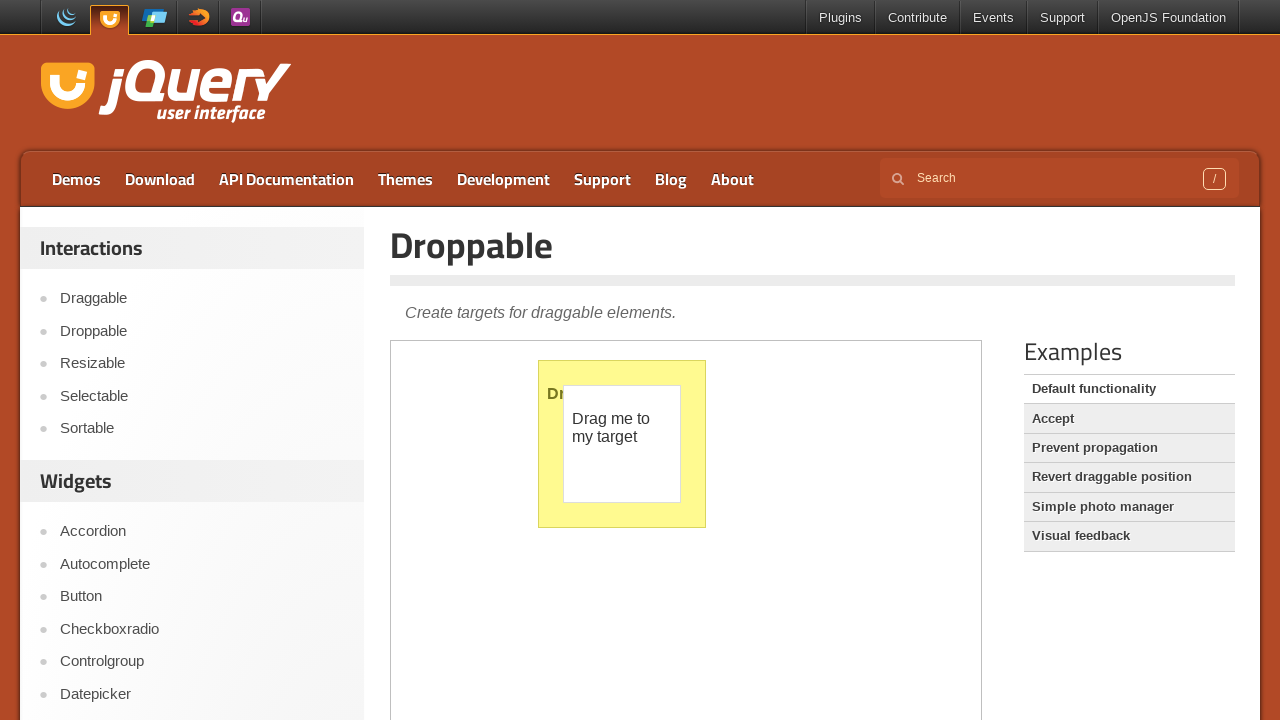

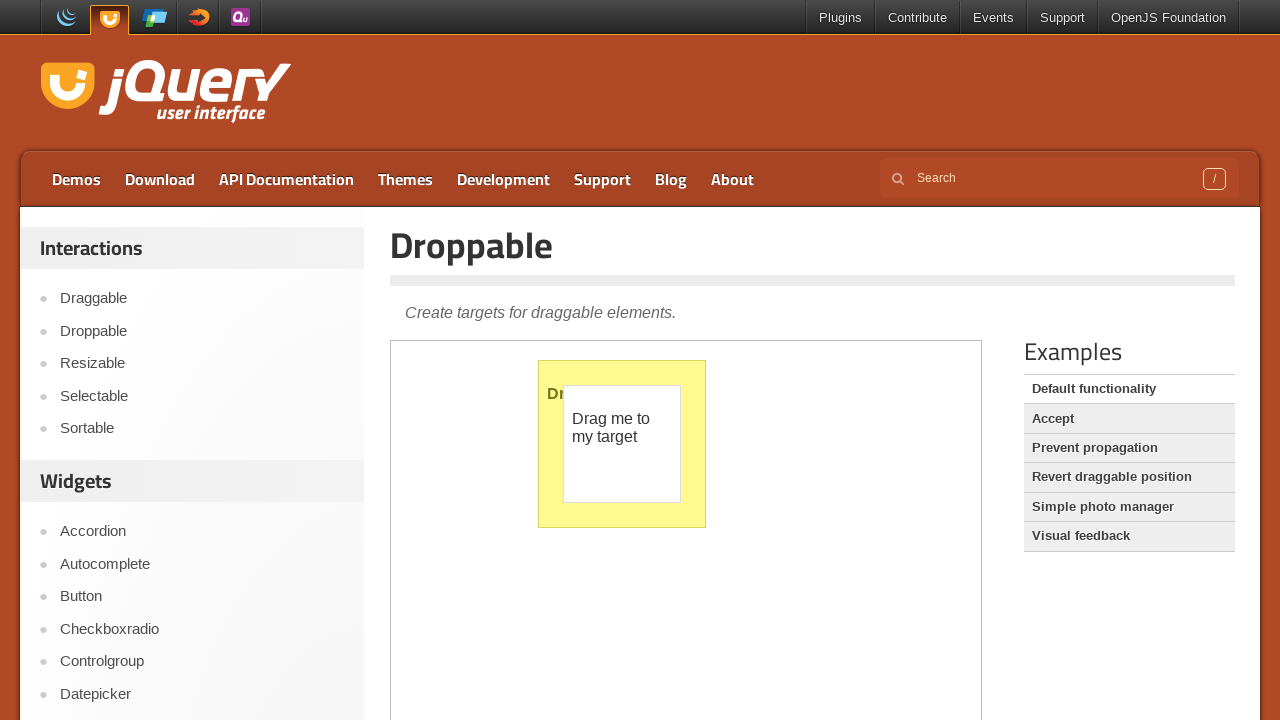